Tests viewing the shopping cart with items by first adding a product, then navigating to cart page and verifying items are displayed

Starting URL: https://djuanze.github.io/test-ecommerce-site/products.html

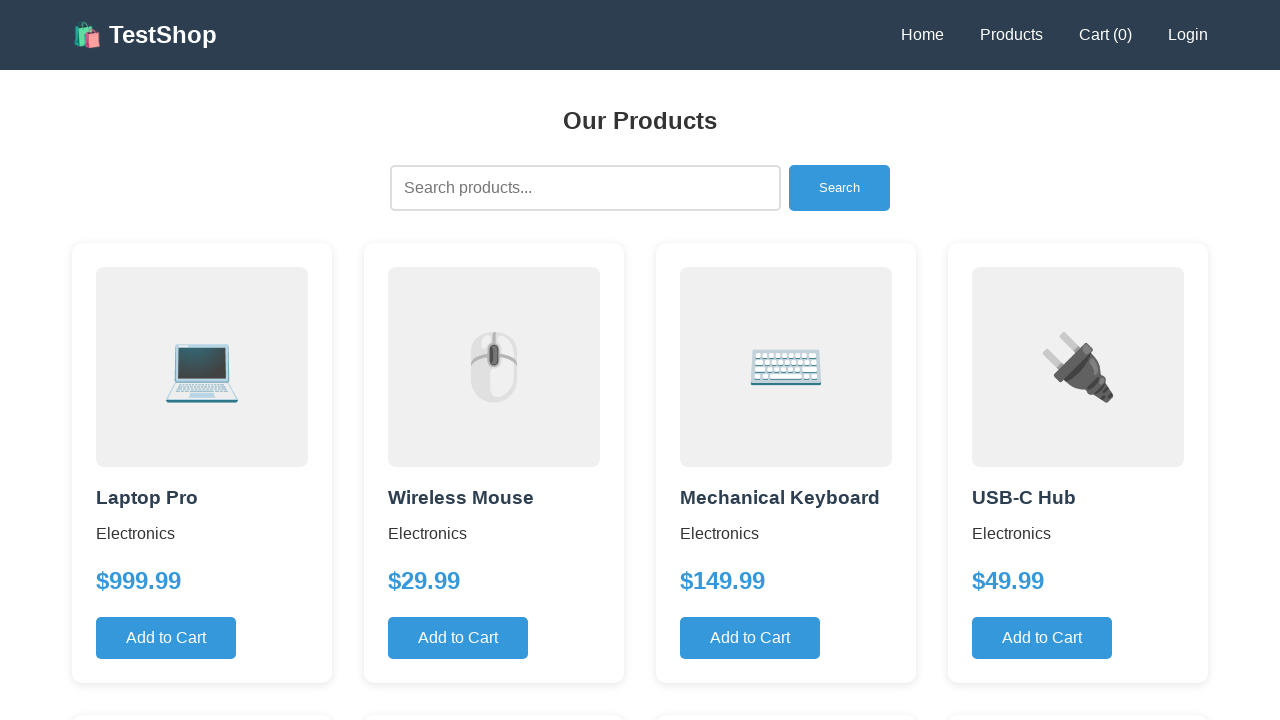

Set up dialog handler to accept alerts
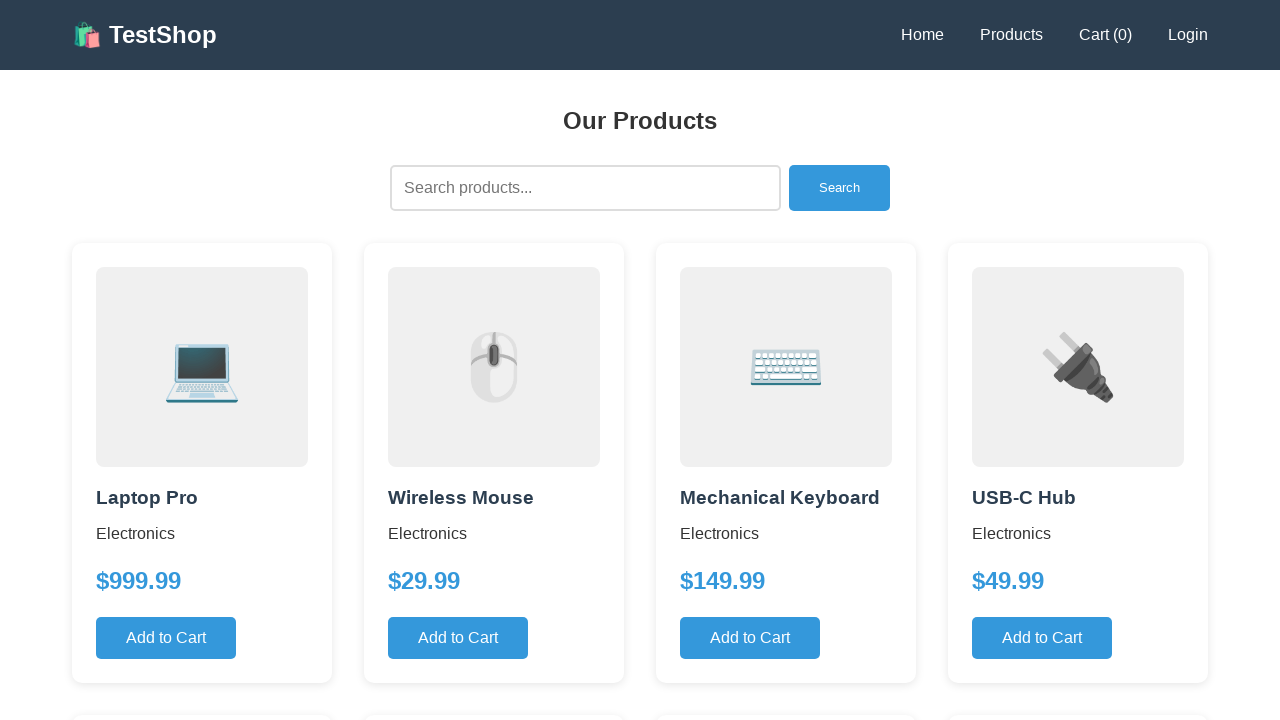

Clicked 'Add to Cart' button for first product at (166, 638) on .btn-primary >> nth=0
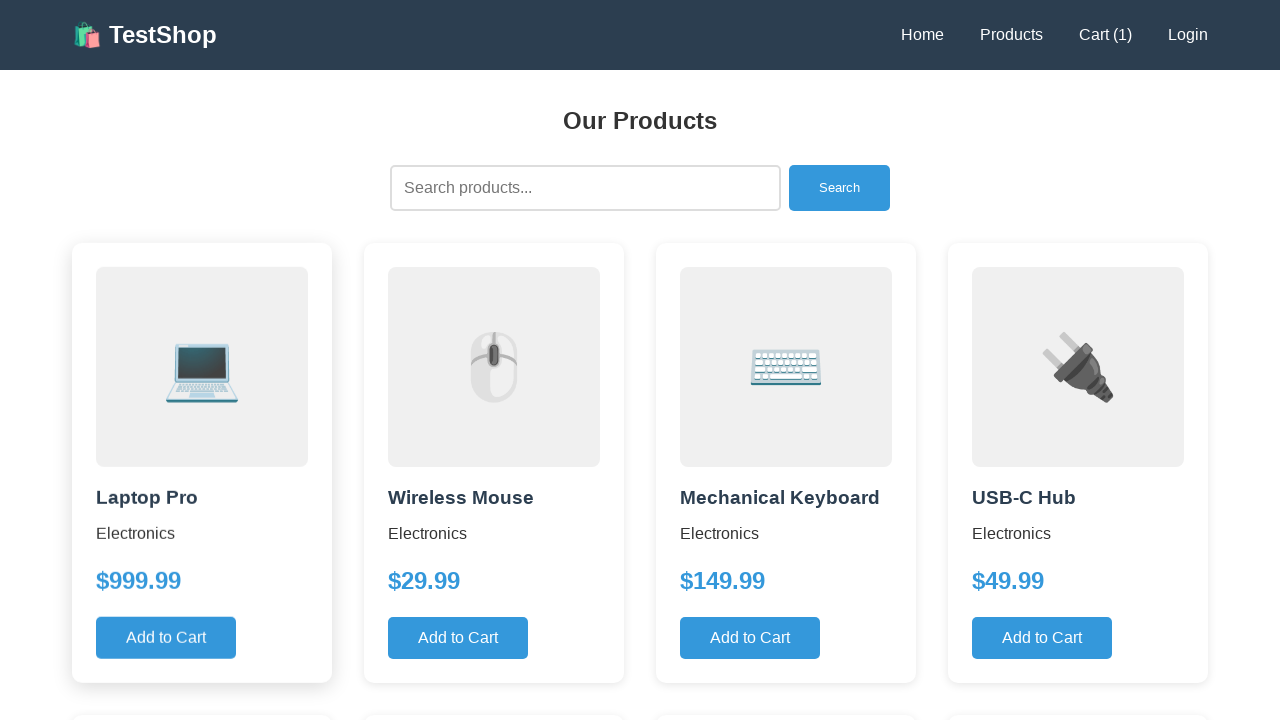

Waited 500ms for cart action to complete
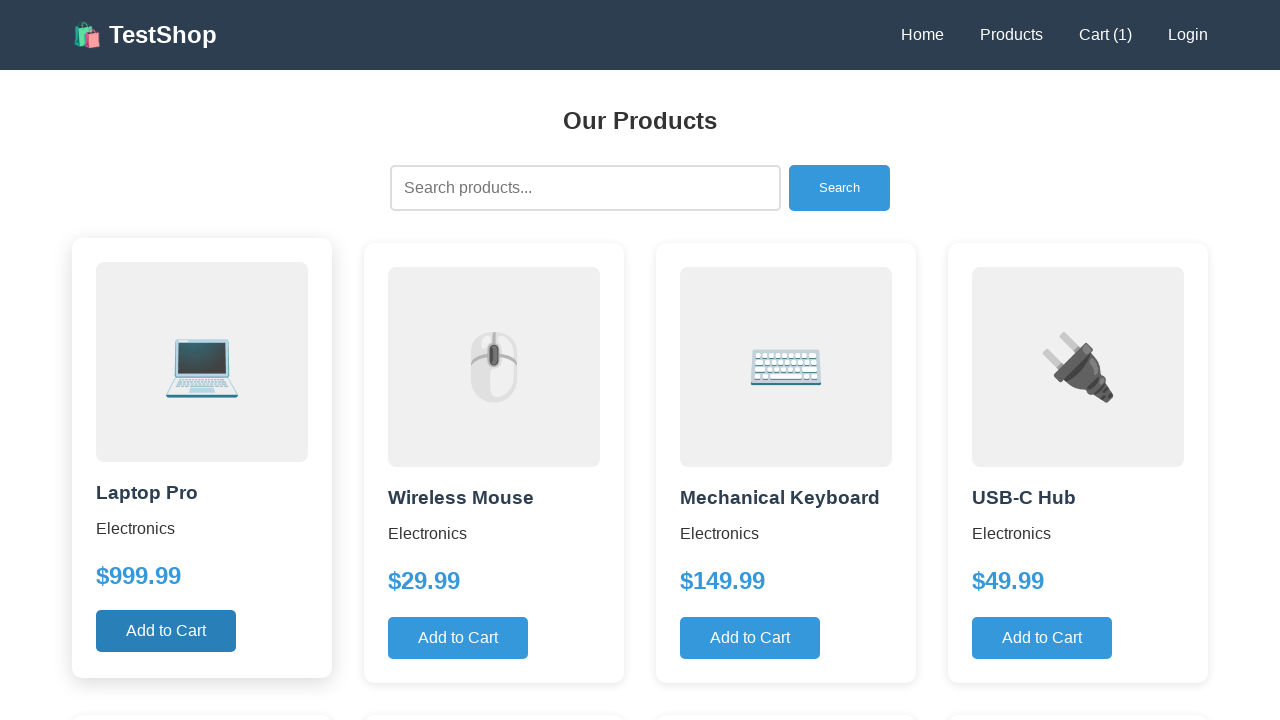

Navigated to cart page
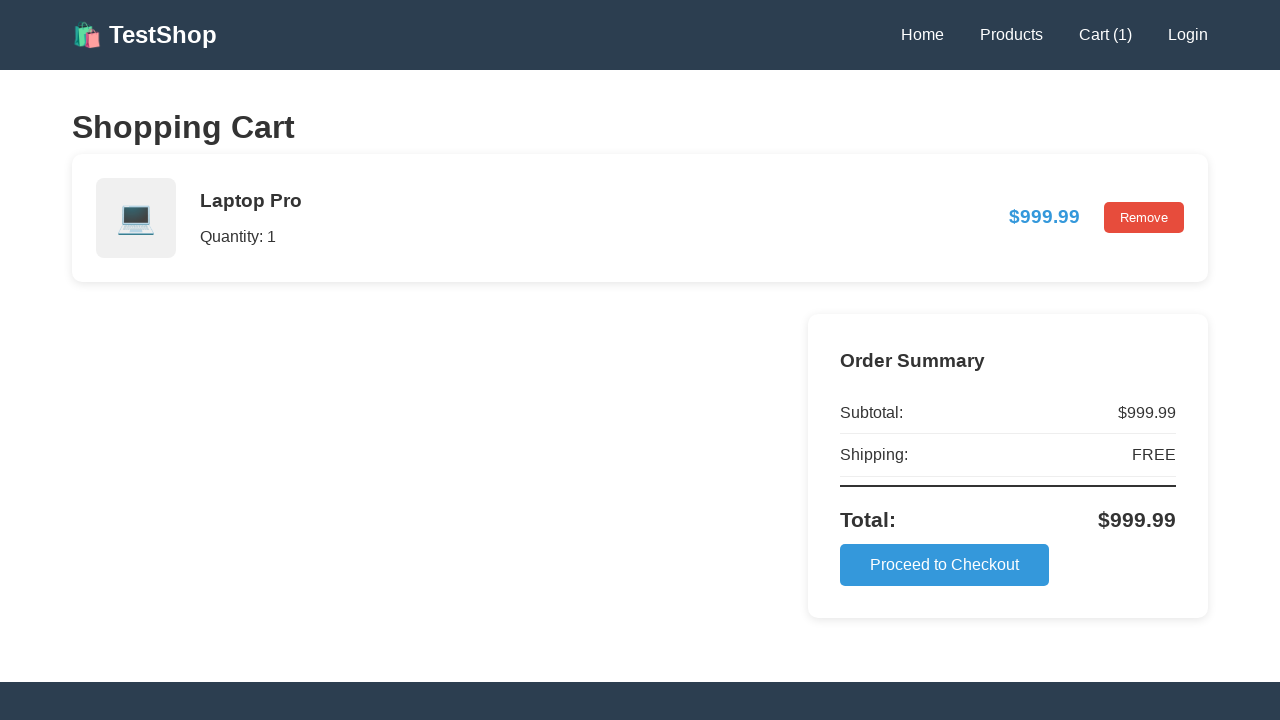

Located cart item elements
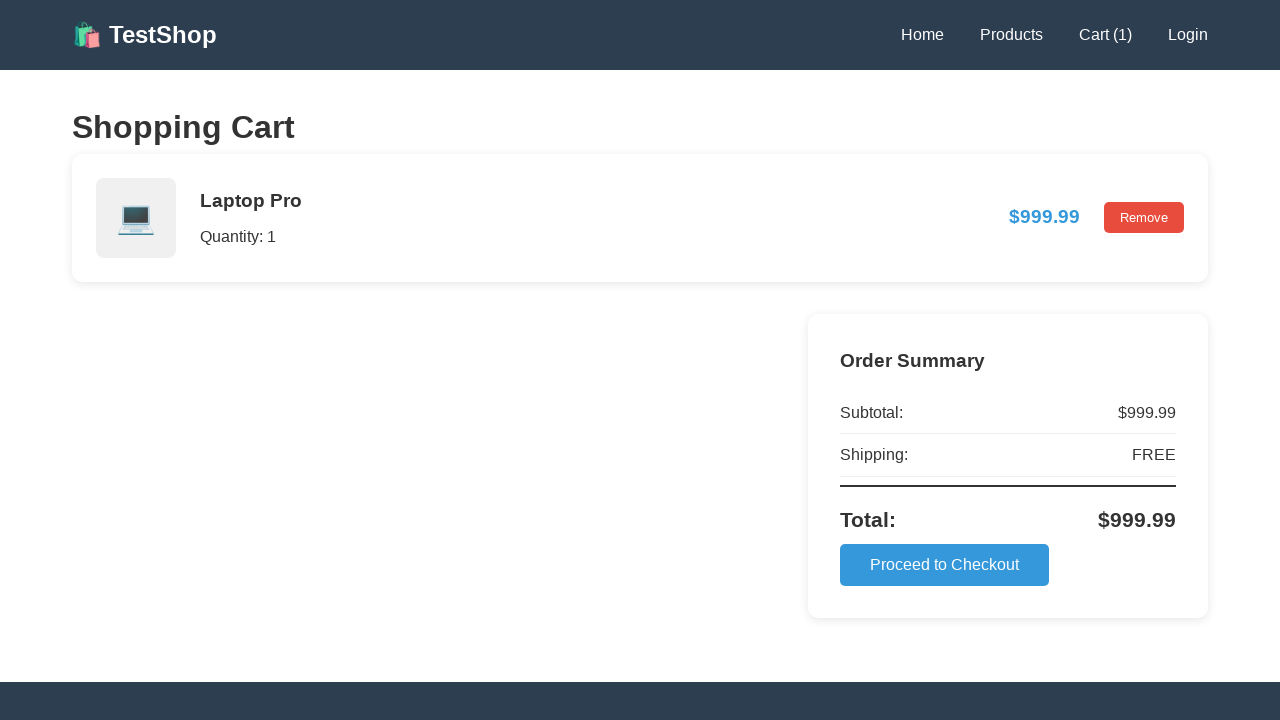

Verified cart contains at least one item
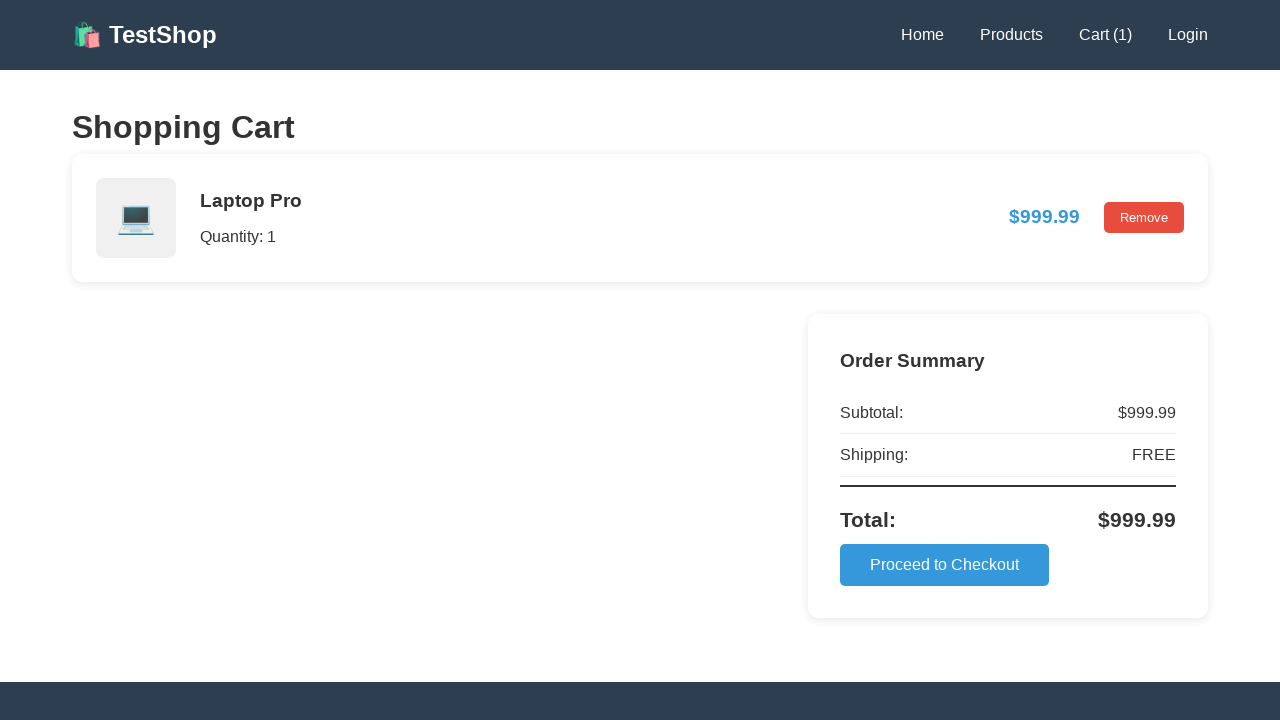

Verified cart summary section is visible
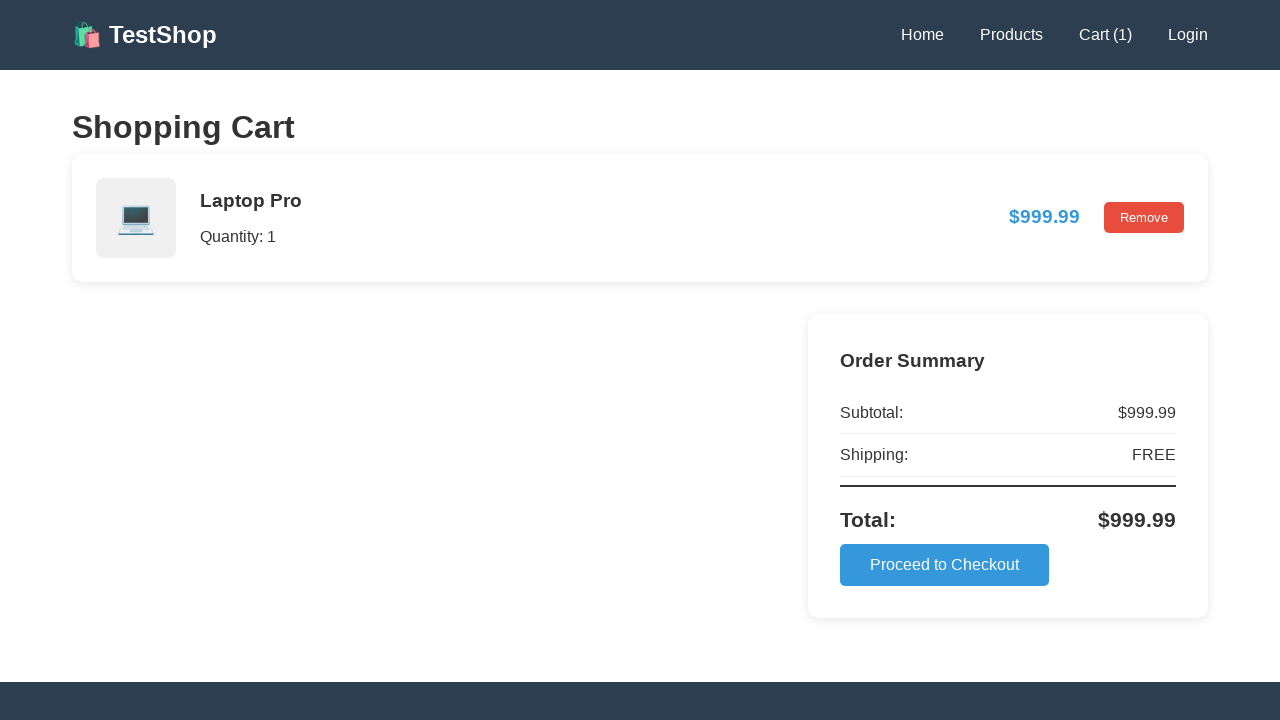

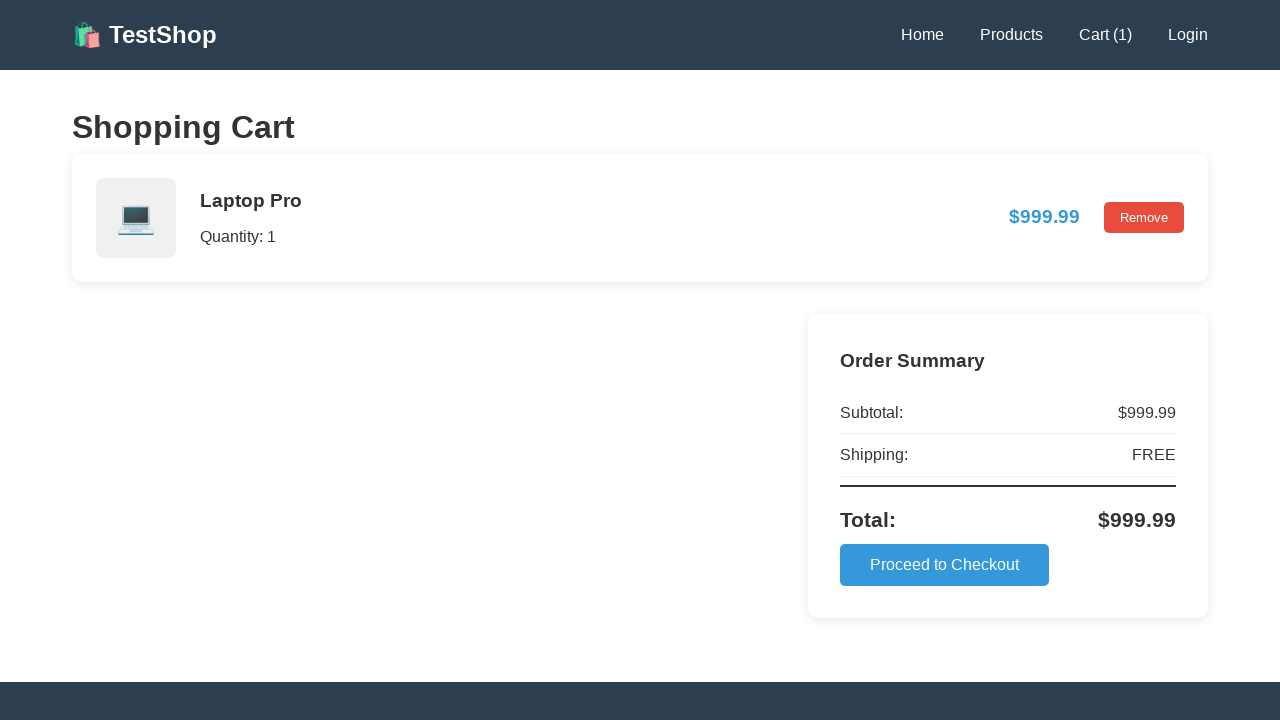